Navigates to a bot detection test page and verifies the webdriver flag status by checking the navigator.webdriver property

Starting URL: https://bot.sannysoft.com/

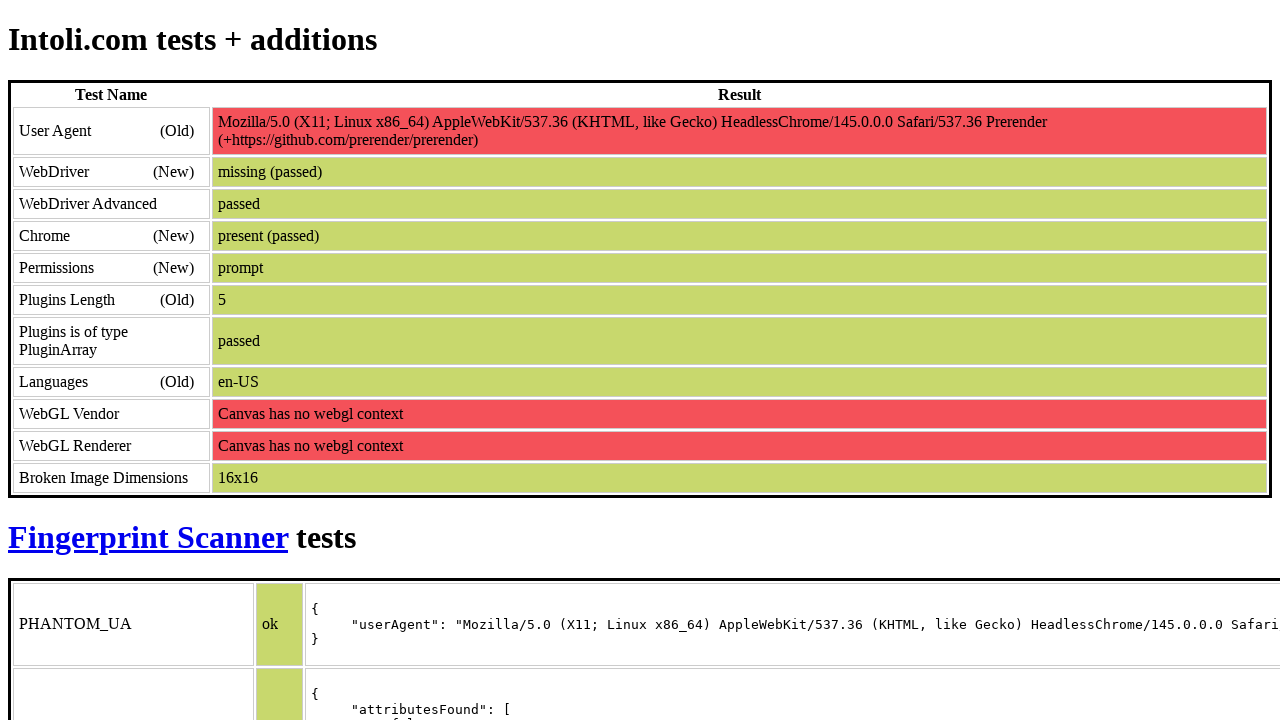

Navigated to bot detection test page at https://bot.sannysoft.com/
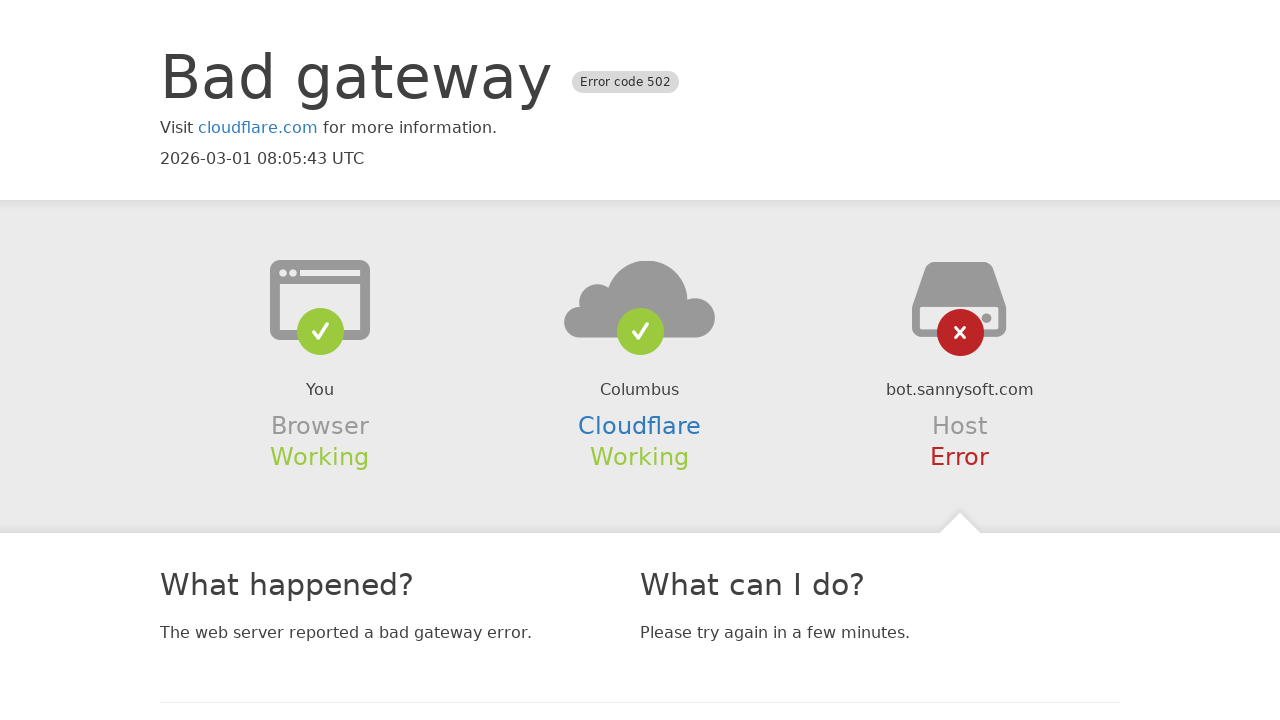

Page fully loaded and network idle state reached
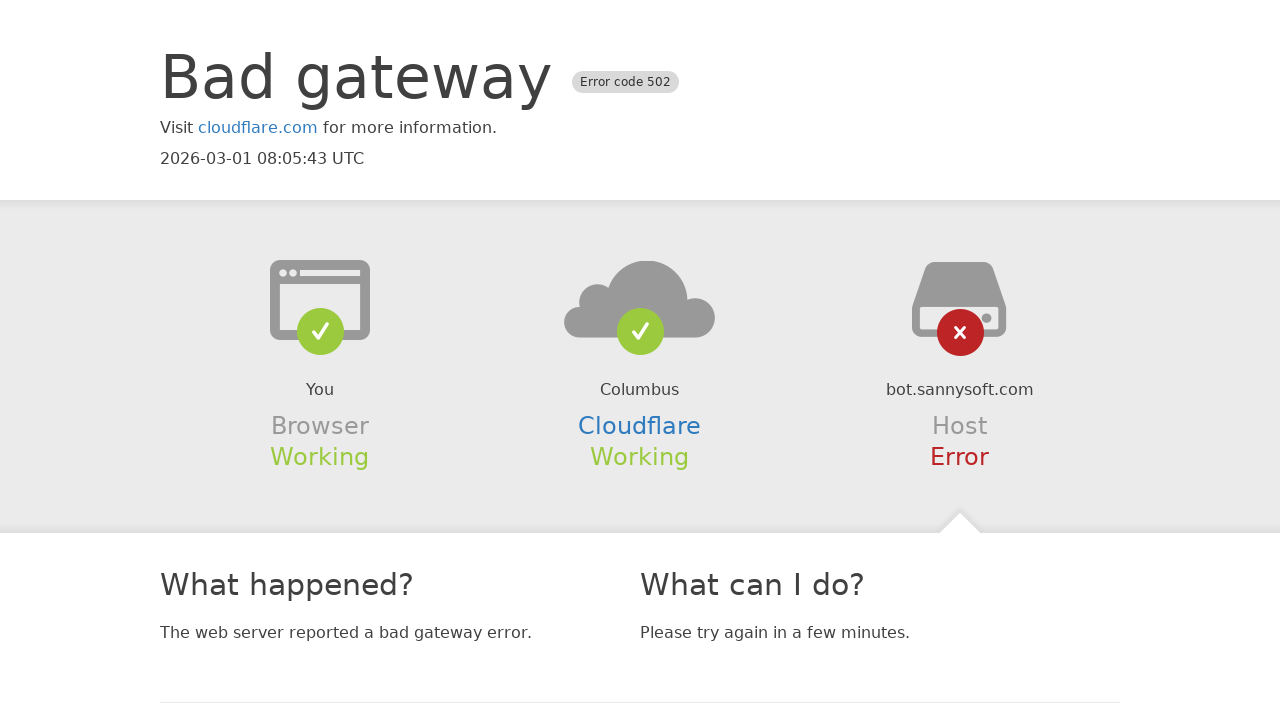

Evaluated navigator.webdriver property - value: False
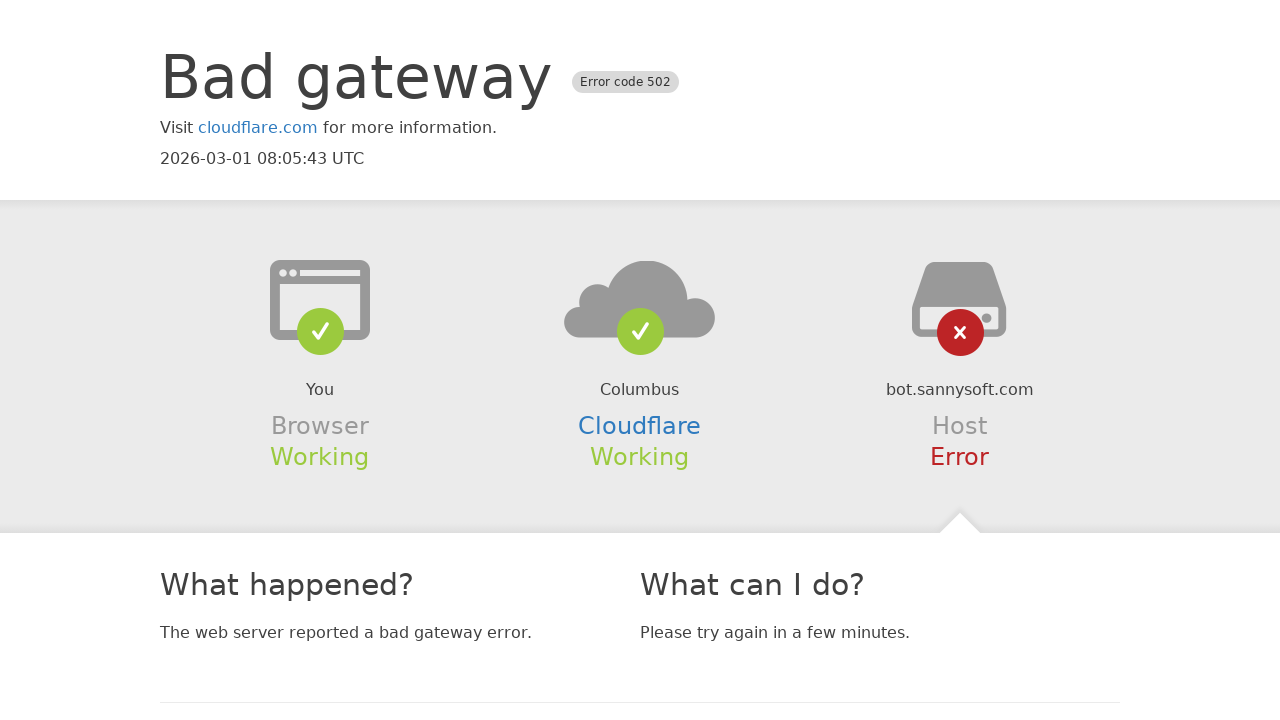

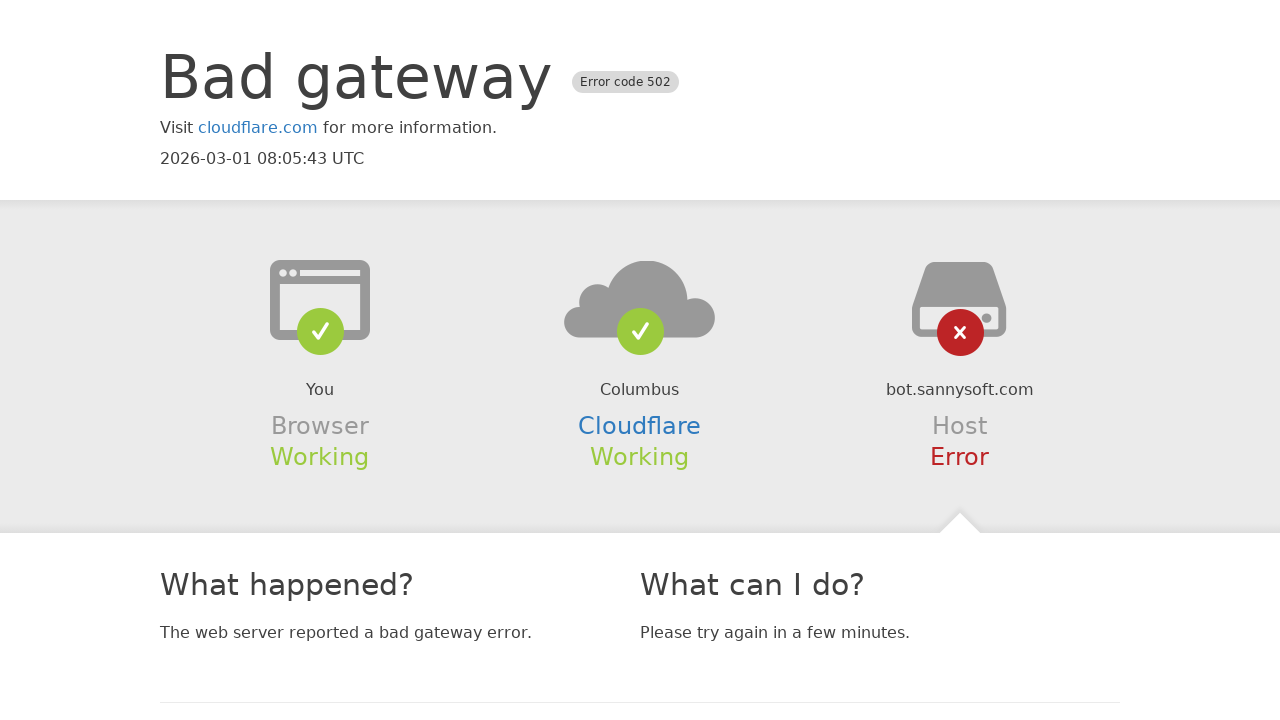